Tests adding and removing dynamic elements by clicking Add Element button, verifying the Delete button appears, then clicking Delete to remove it

Starting URL: https://practice.cydeo.com/add_remove_elements/

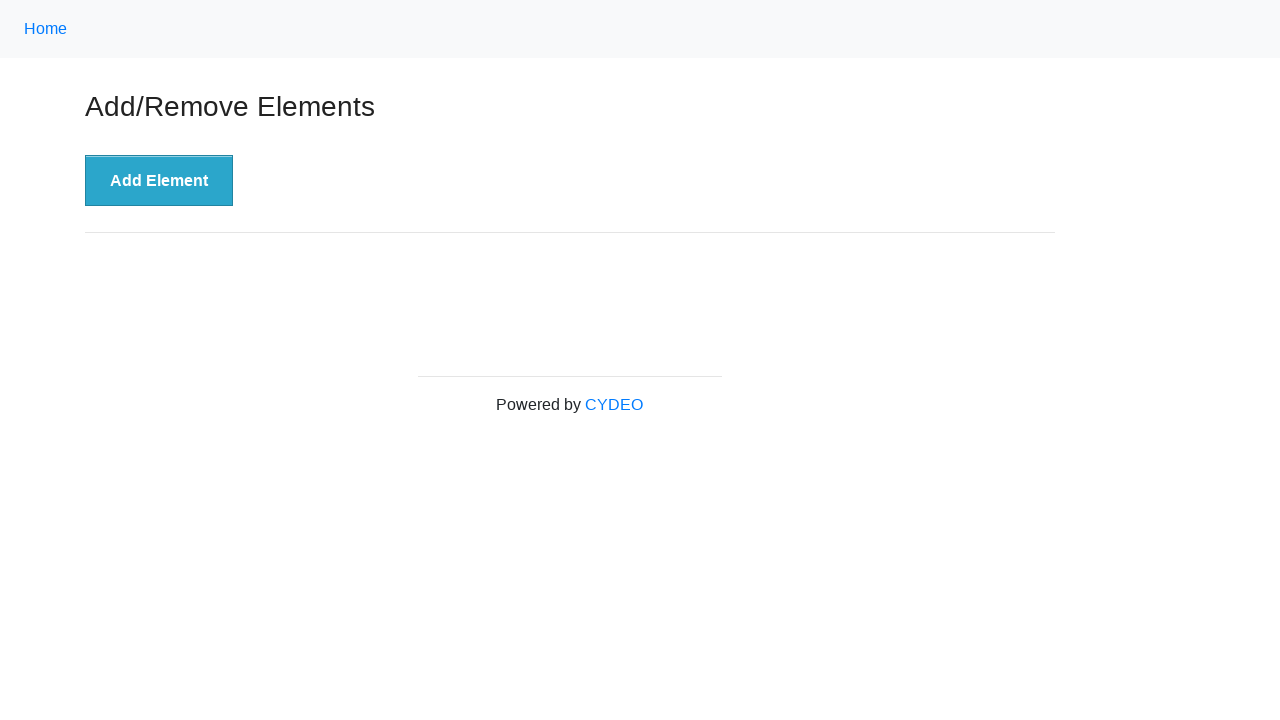

Clicked 'Add Element' button to create a new delete button at (159, 181) on xpath=//button[.='Add Element']
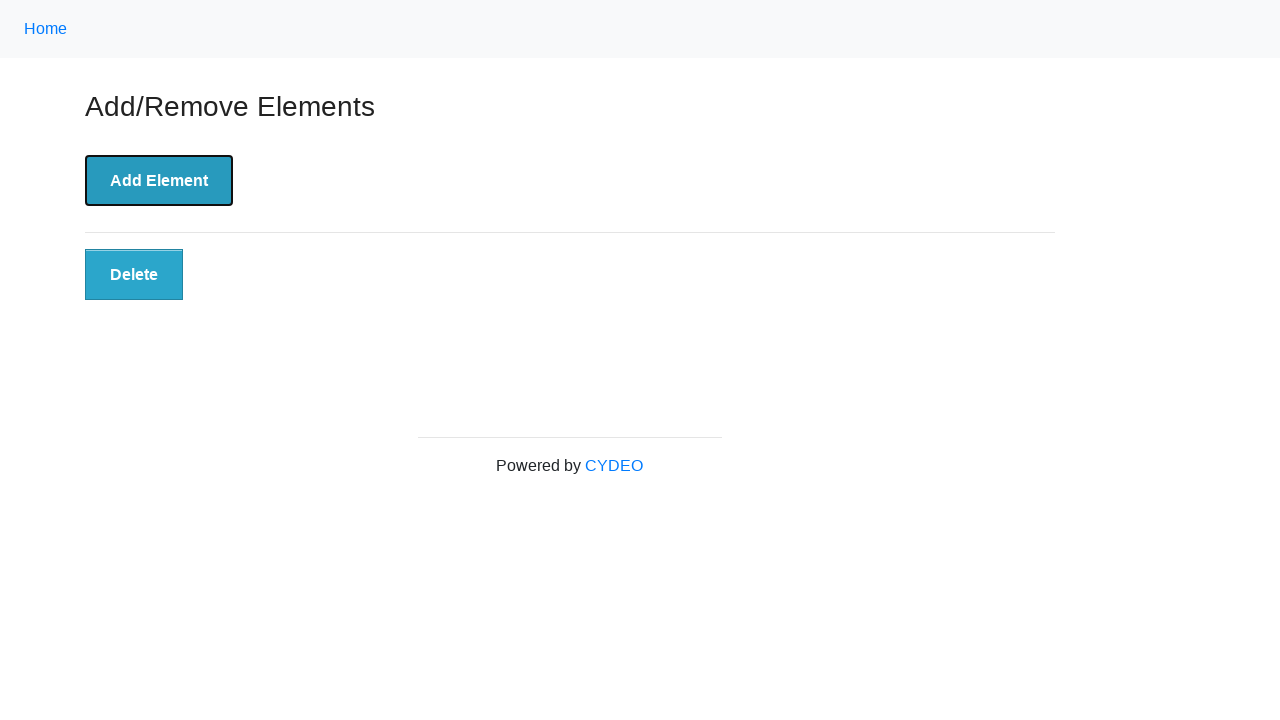

Delete button appeared and is now visible
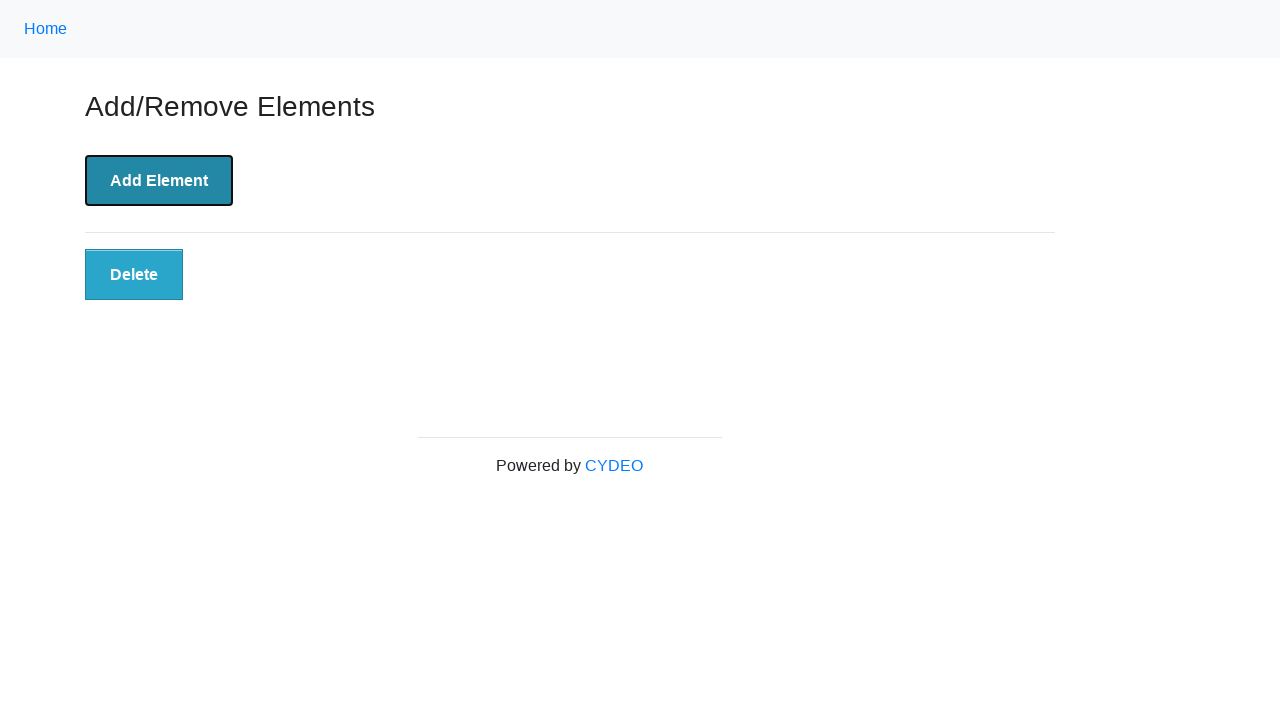

Clicked the Delete button to remove the dynamic element at (134, 275) on button.added-manually
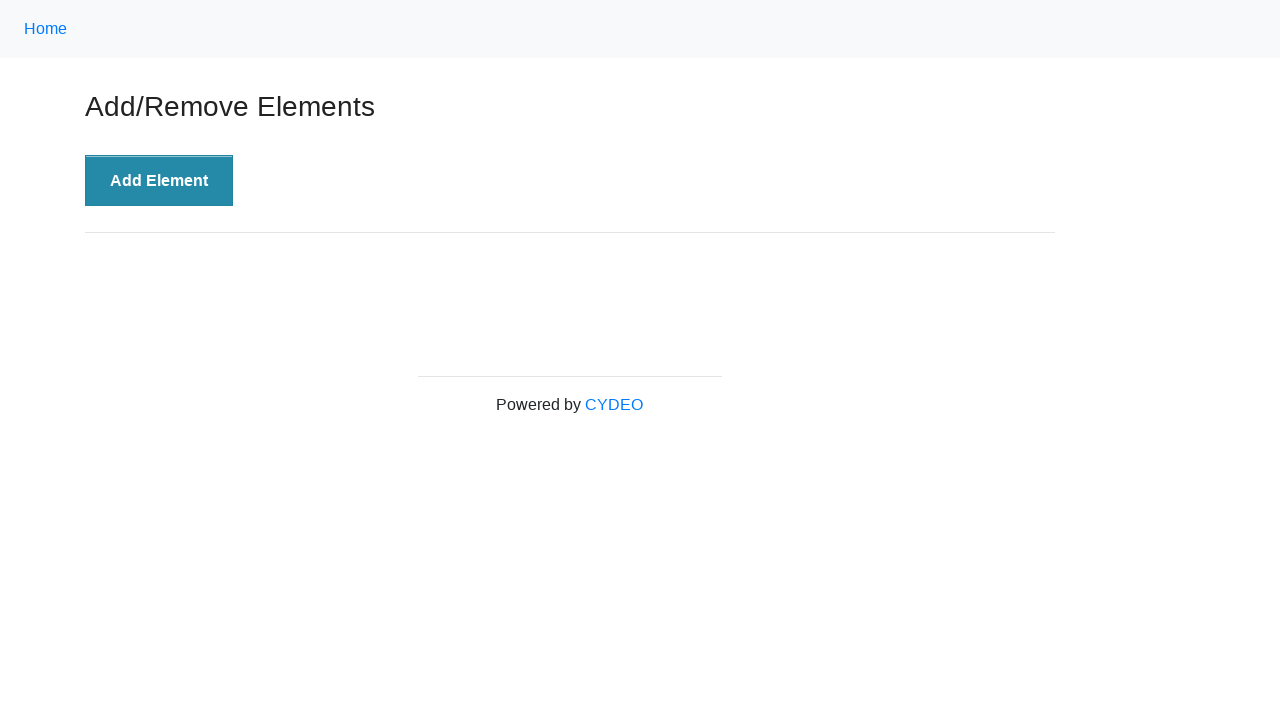

Verified the Delete button is no longer visible
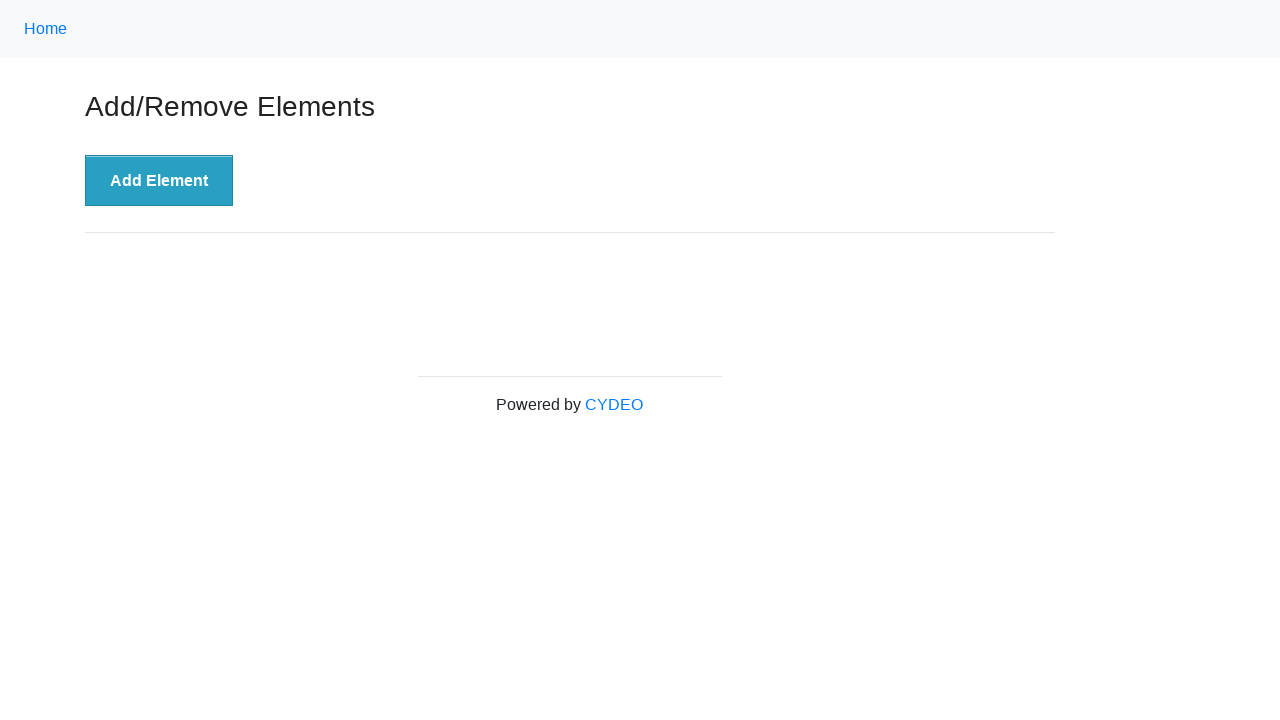

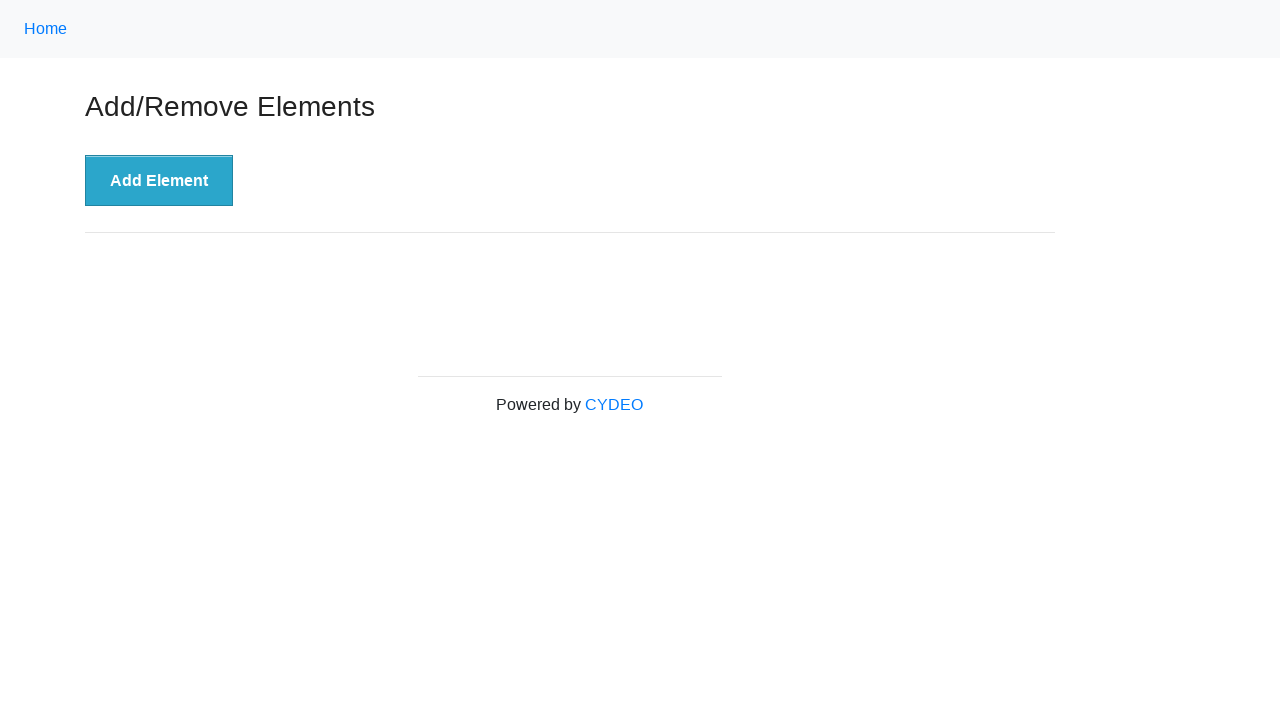